Tests footer links by hovering over and clicking each link (About Earth Engine, Terms of Service, Privacy, Sign out)

Starting URL: https://www.earthengine.app/

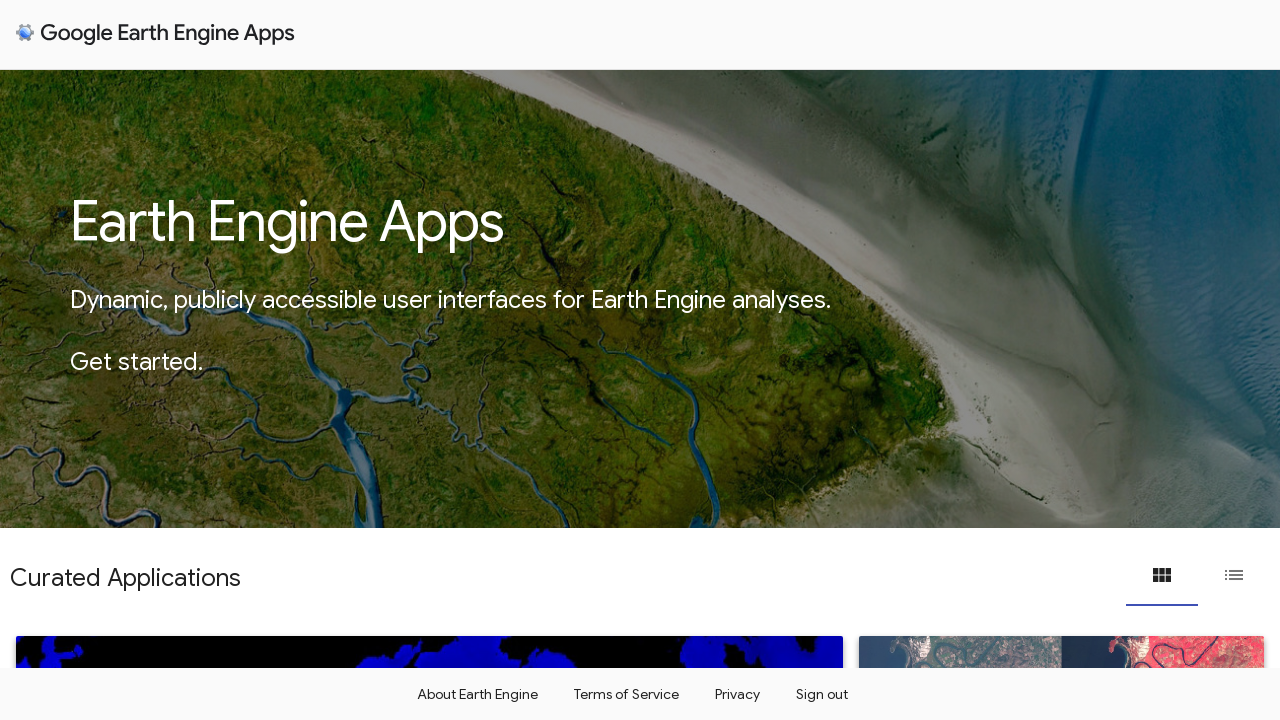

Hovered over 'About Earth Engine' link at (477, 694) on a:has-text('About Earth Engine')
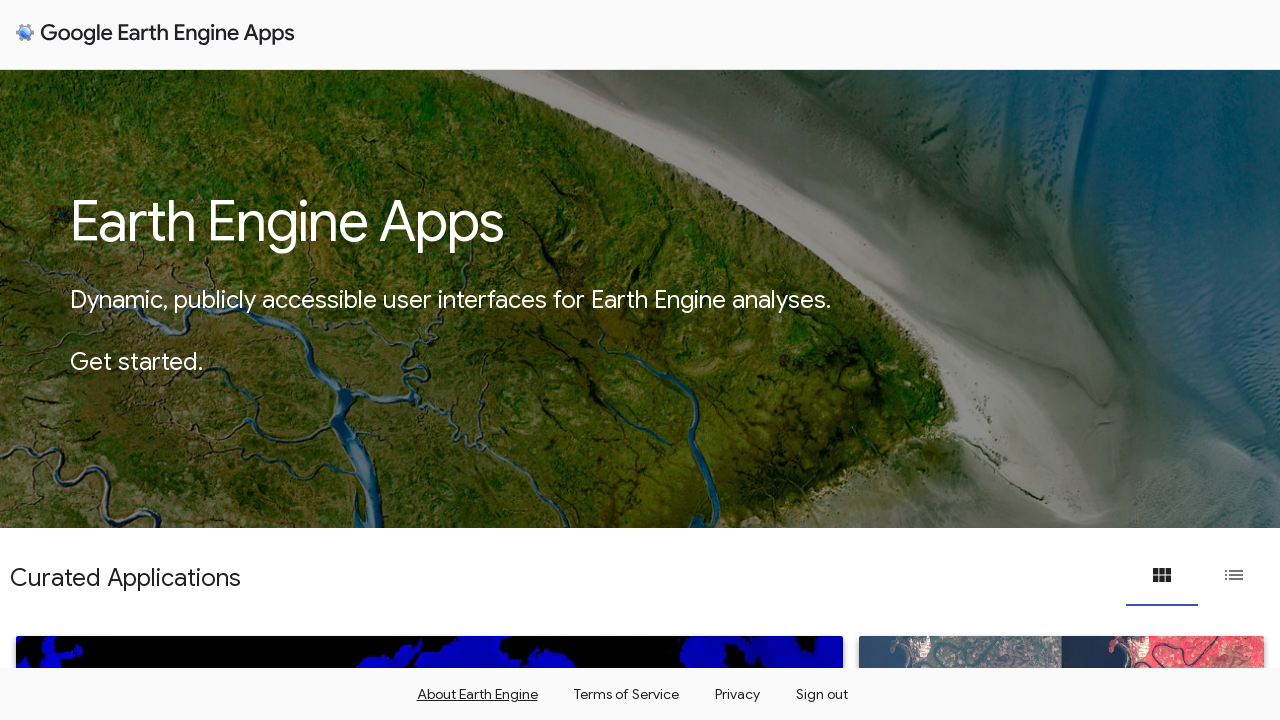

Clicked 'About Earth Engine' link at (477, 694) on a:has-text('About Earth Engine')
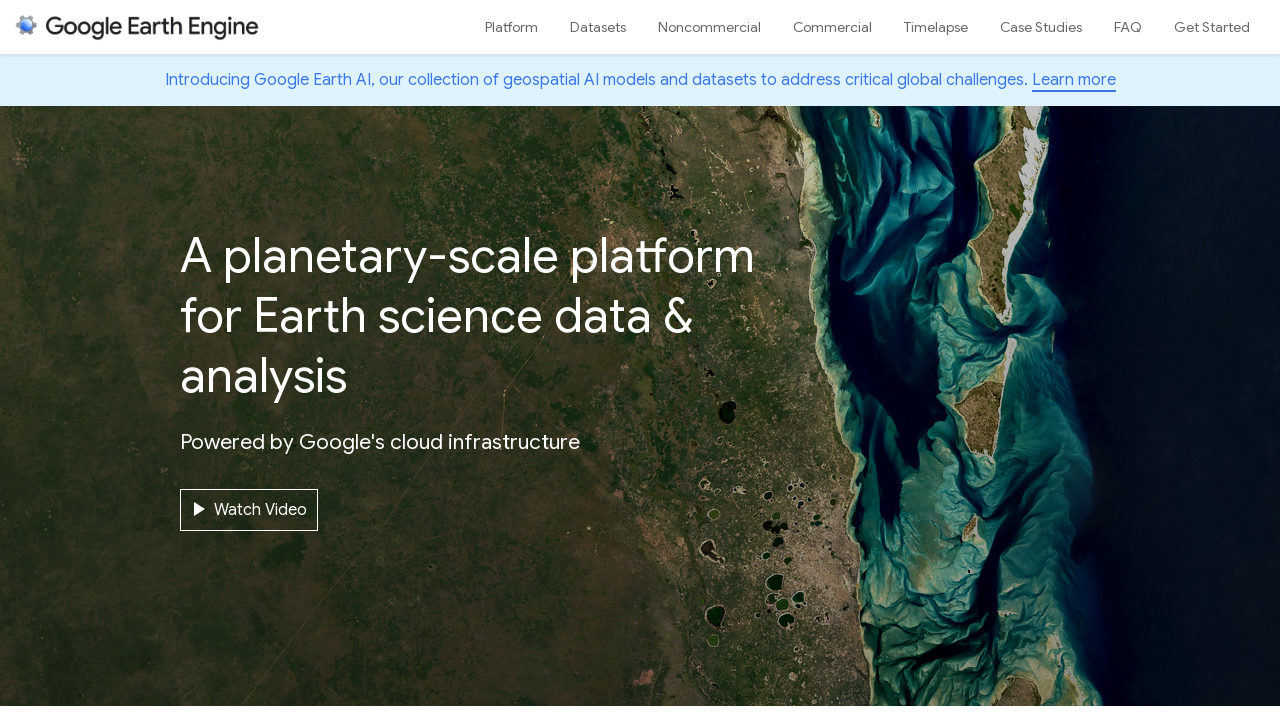

Waited 1000ms for page to load
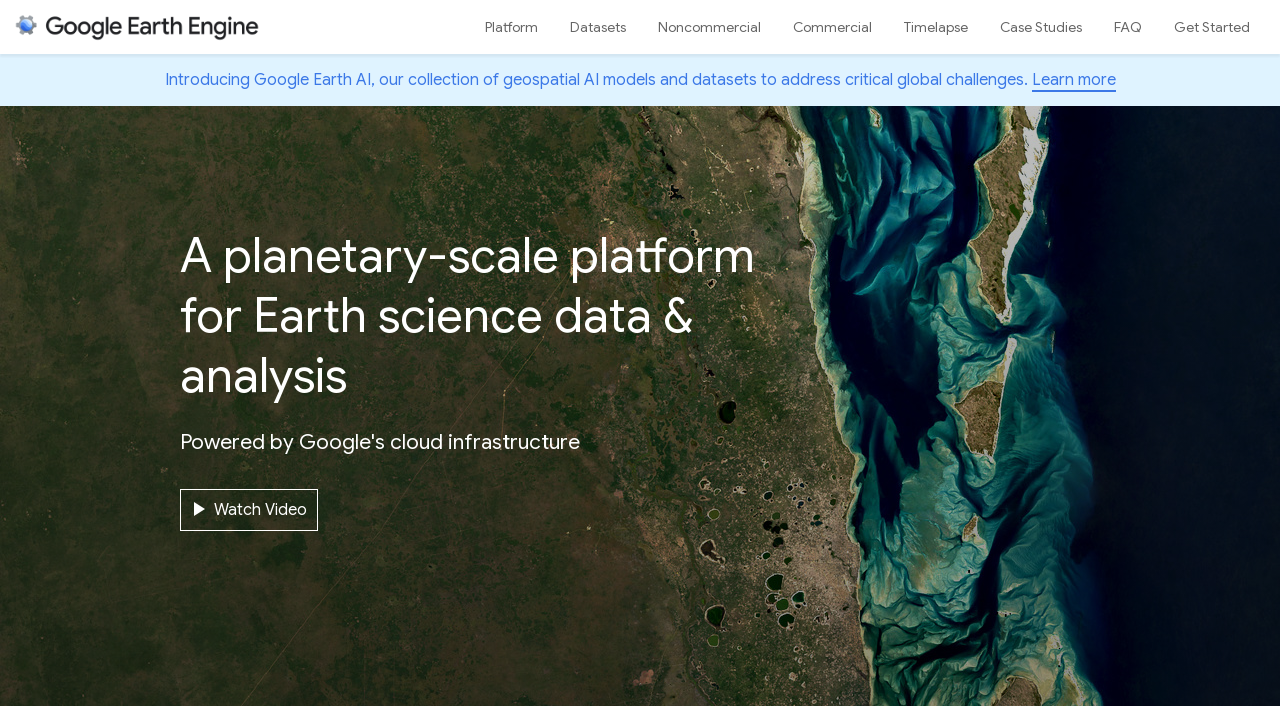

Navigated back to Earth Engine home page
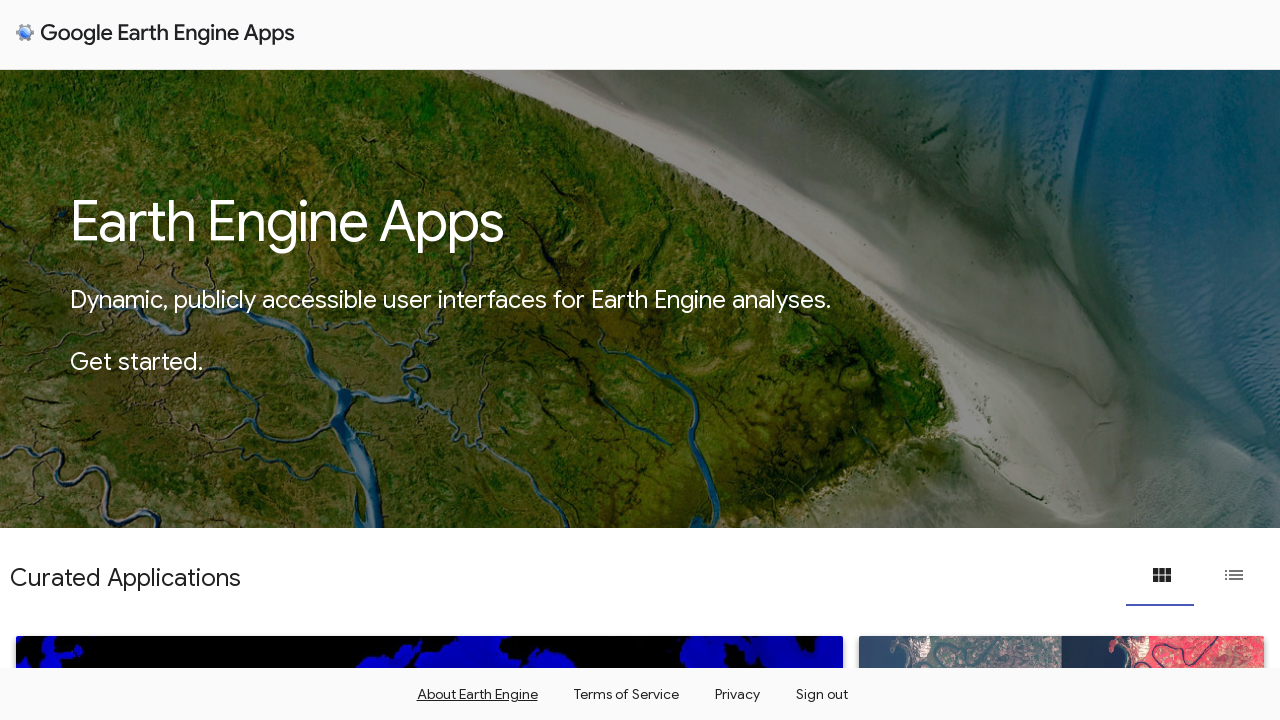

Hovered over 'Terms of Service' link at (626, 694) on a:has-text('Terms of Service')
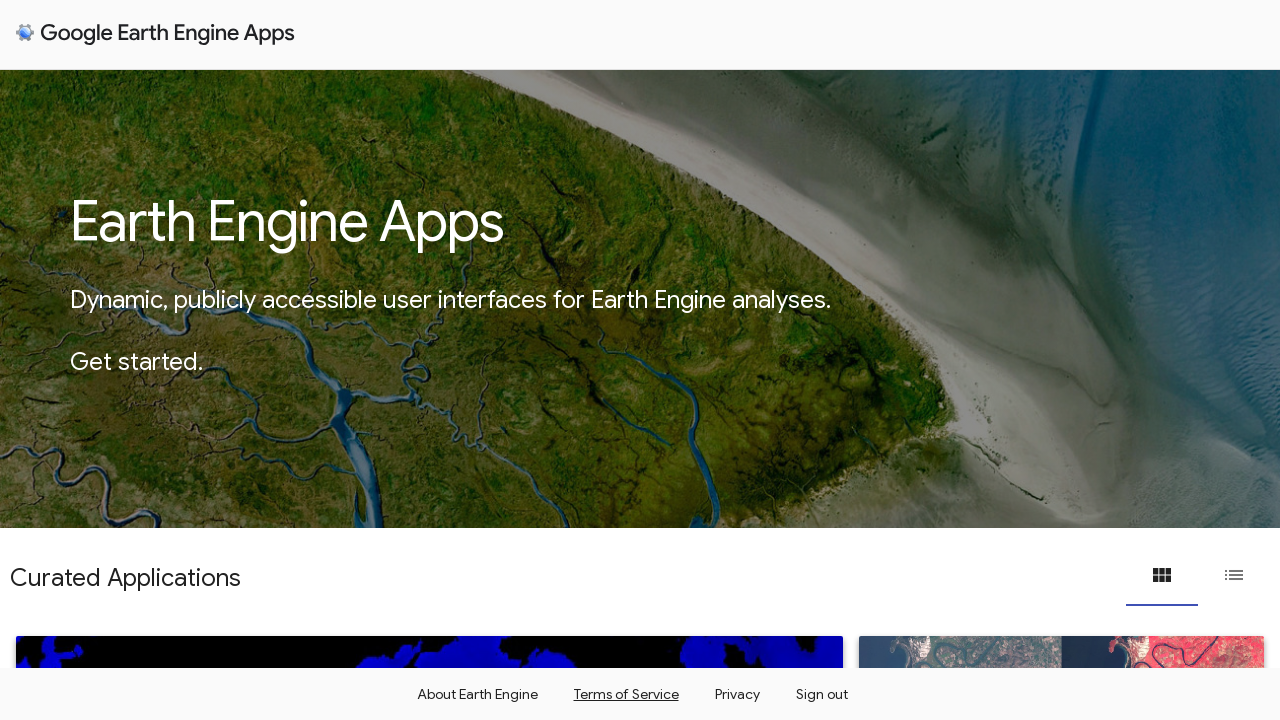

Clicked 'Terms of Service' link at (626, 694) on a:has-text('Terms of Service')
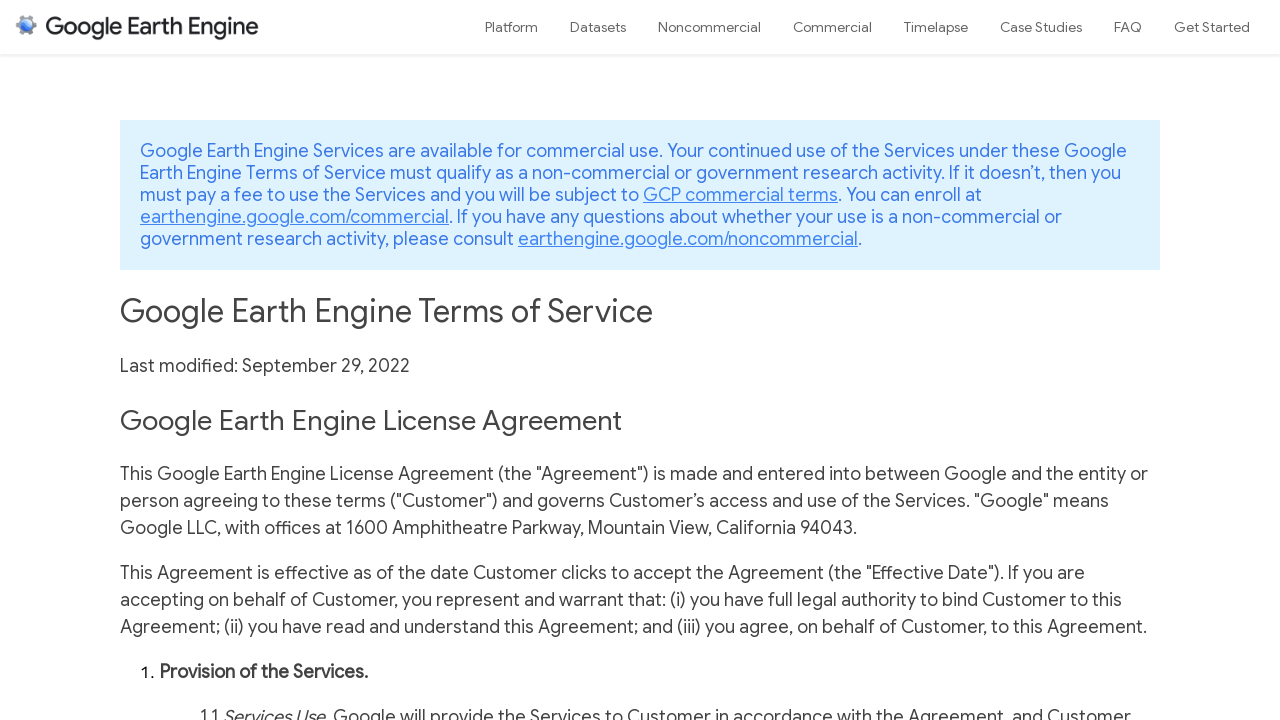

Waited 1000ms for page to load
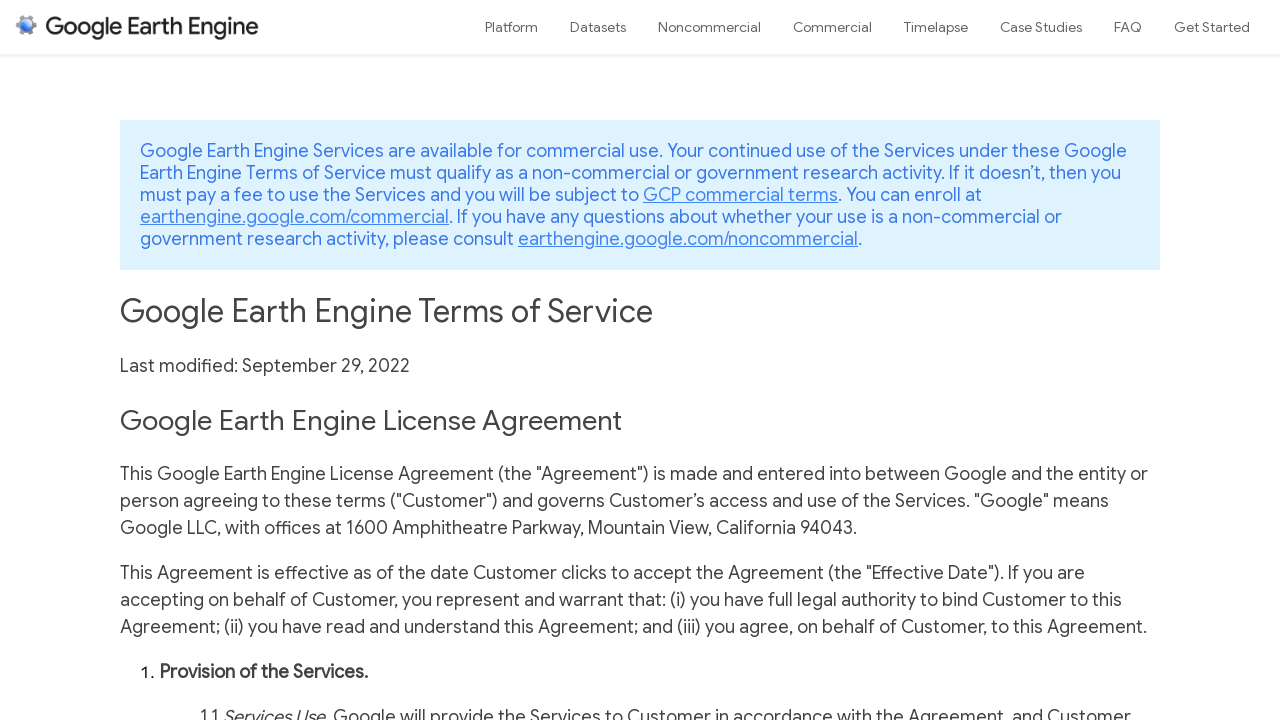

Navigated back to Earth Engine home page
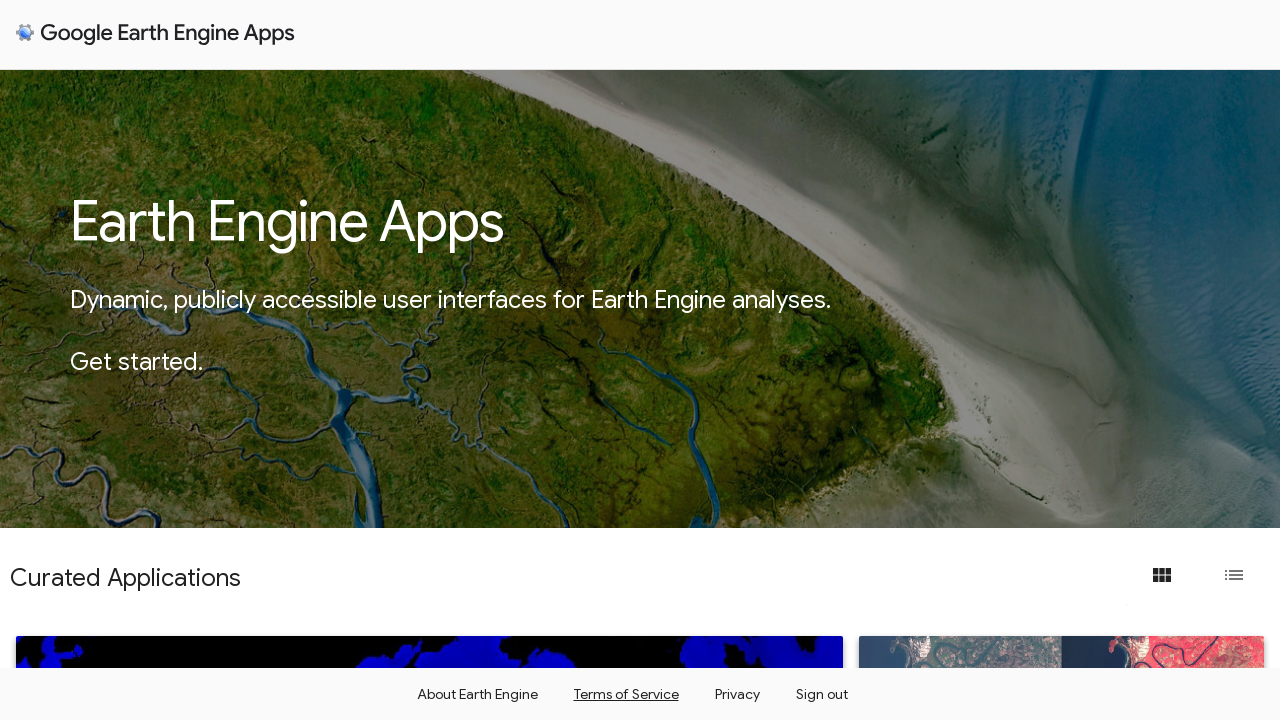

Hovered over 'Privacy' link at (737, 694) on a:has-text('Privacy')
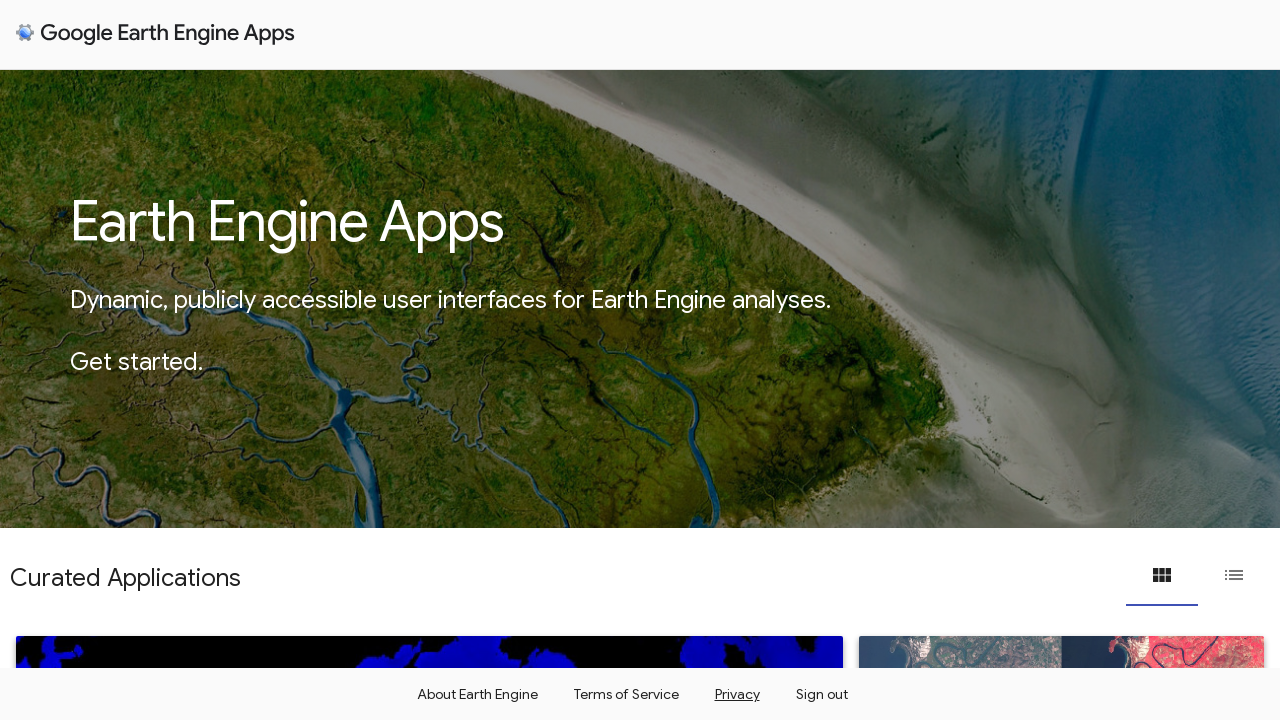

Clicked 'Privacy' link at (737, 694) on a:has-text('Privacy')
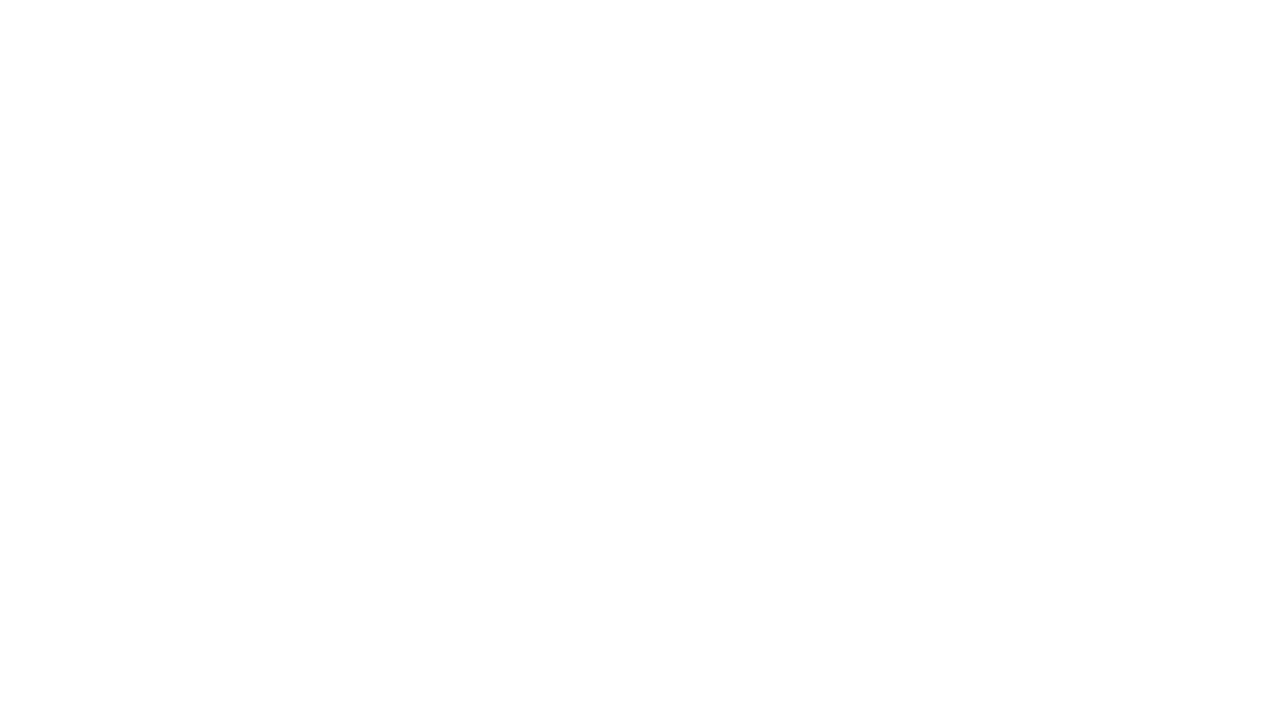

Waited 1000ms for page to load
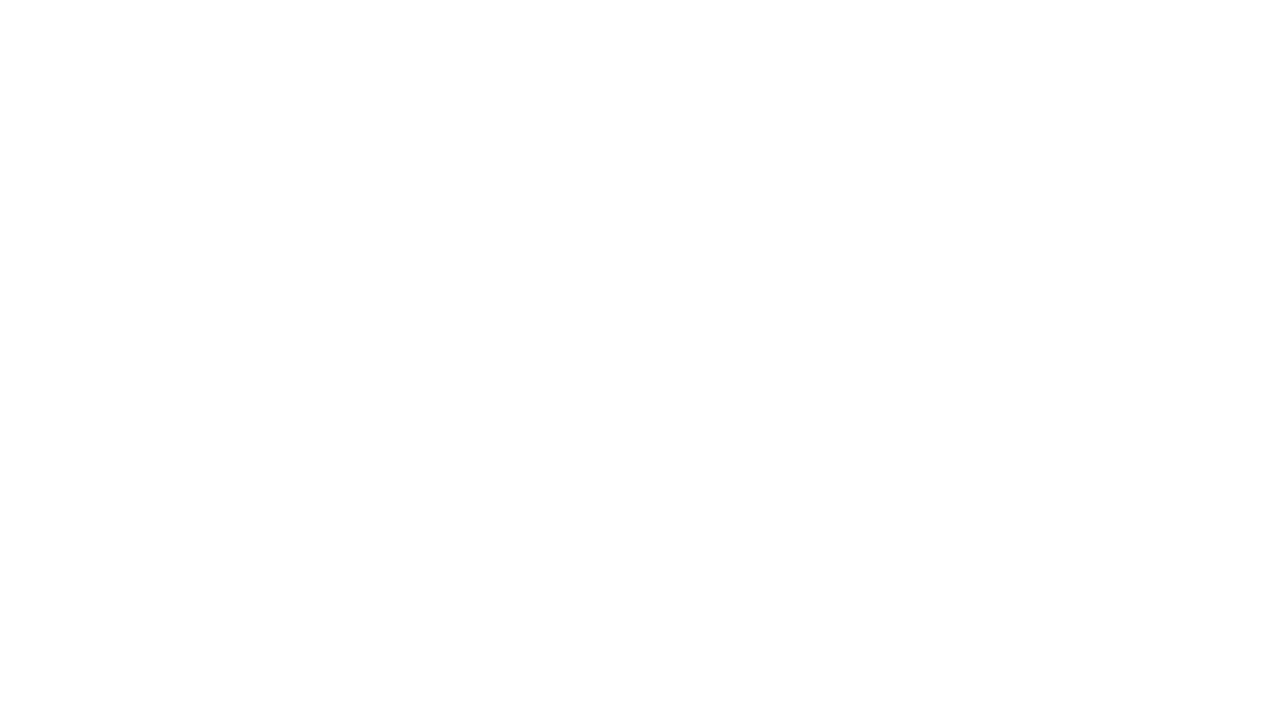

Navigated back to Earth Engine home page
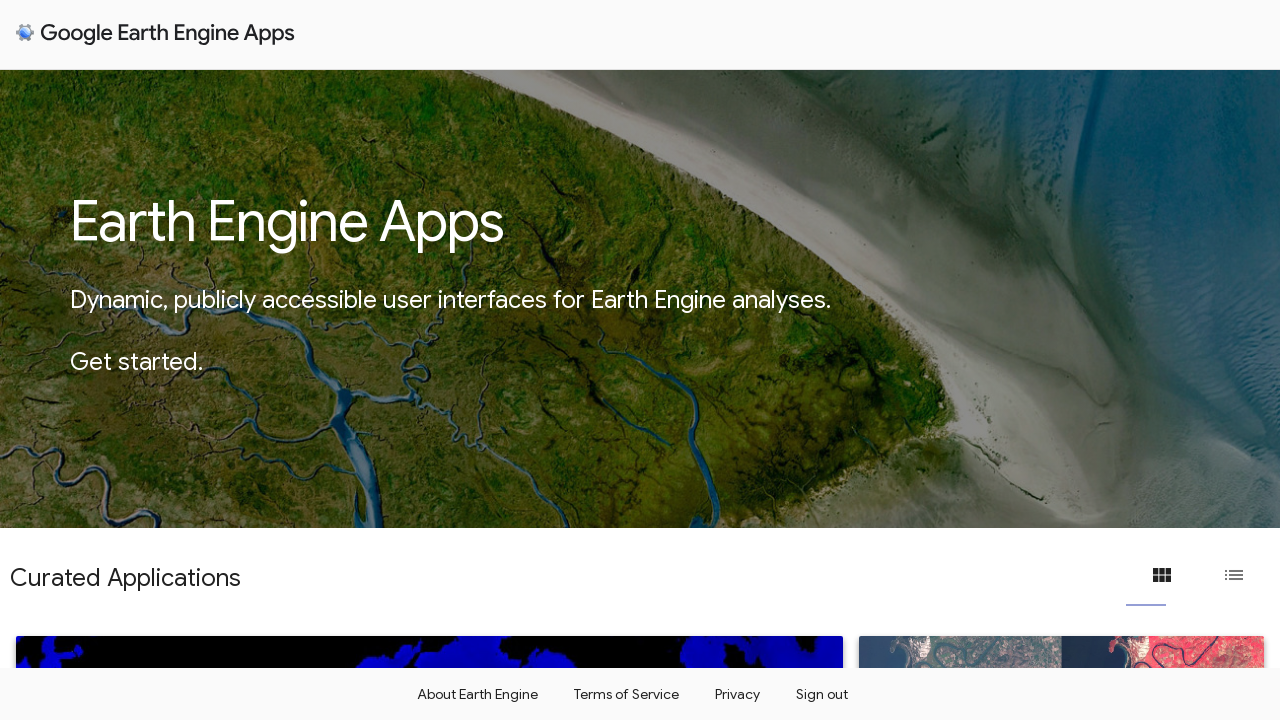

Hovered over 'Sign out' link at (822, 694) on a:has-text('Sign out')
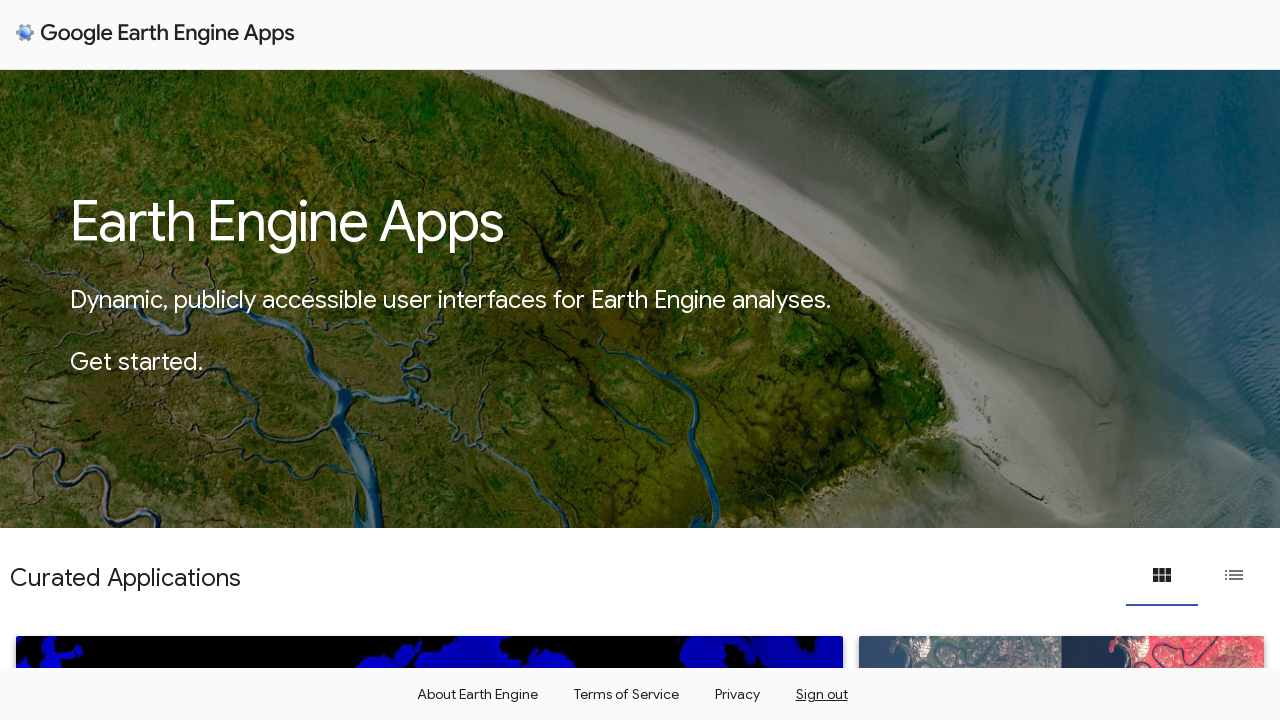

Clicked 'Sign out' link at (822, 694) on a:has-text('Sign out')
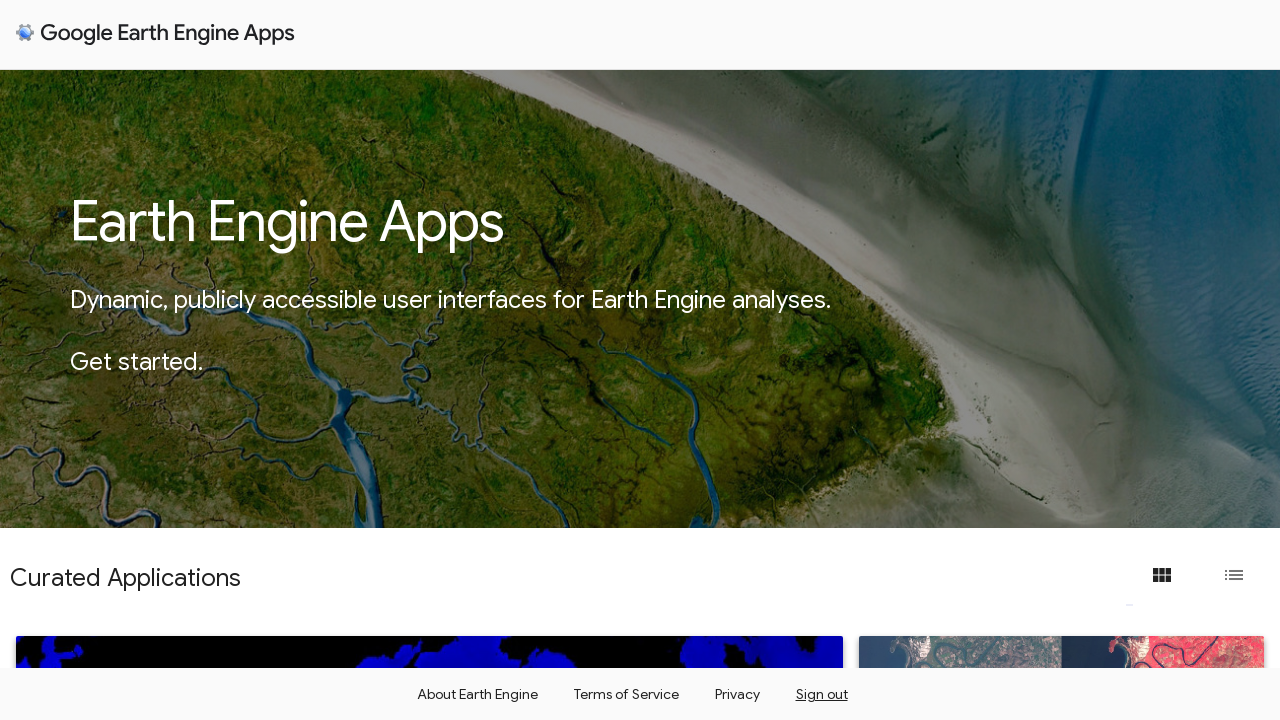

Waited 1000ms for page to load
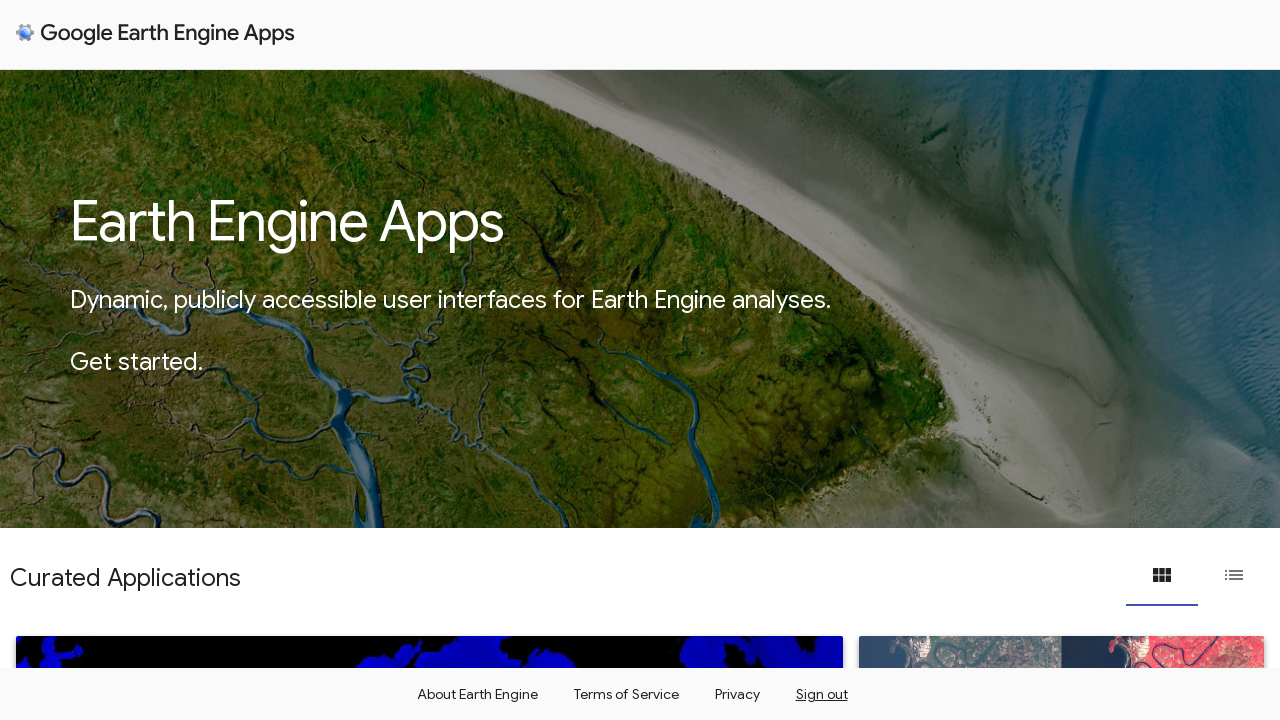

Navigated back to Earth Engine home page
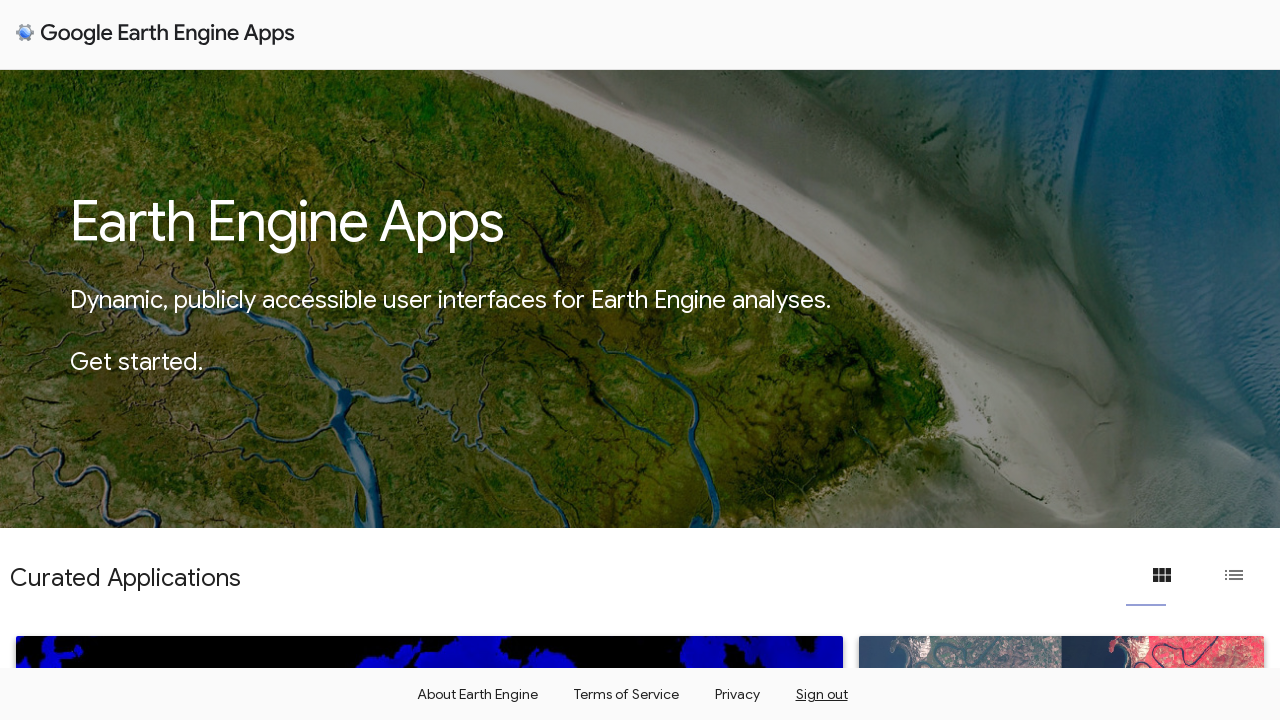

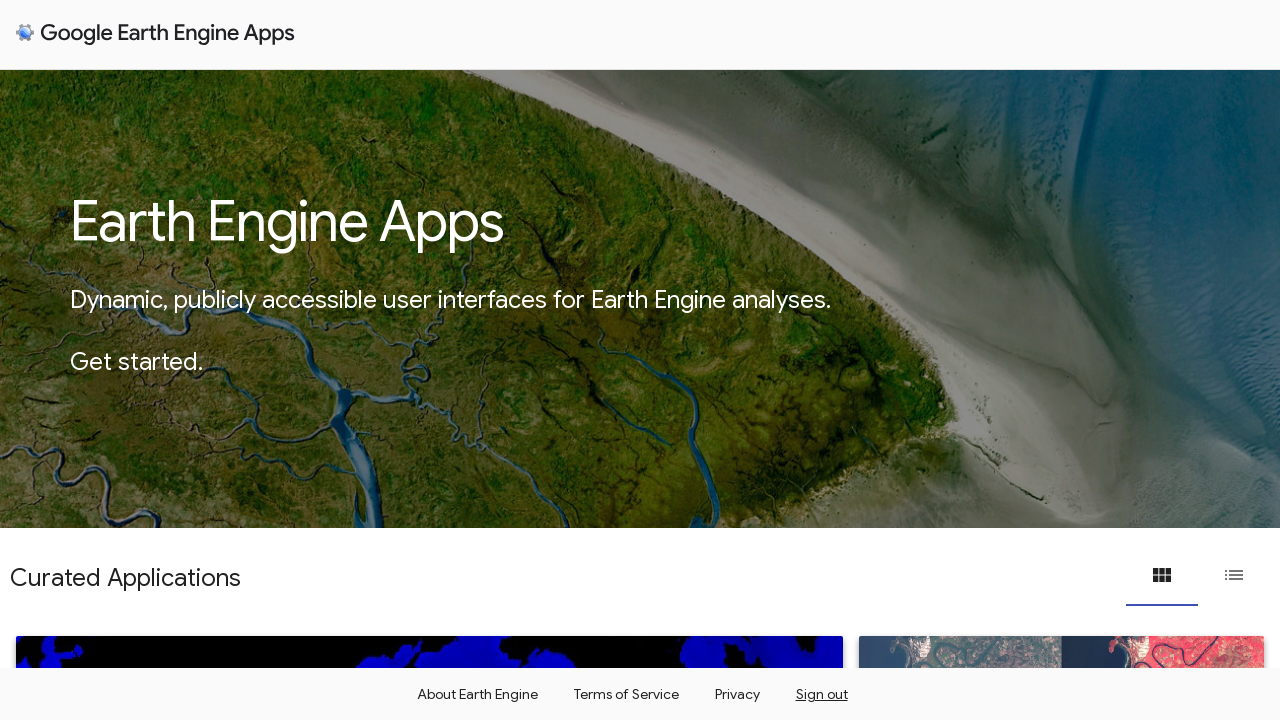